Tests jQuery UI slider functionality by dragging the slider handle to different positions

Starting URL: http://jqueryui.com/slider/

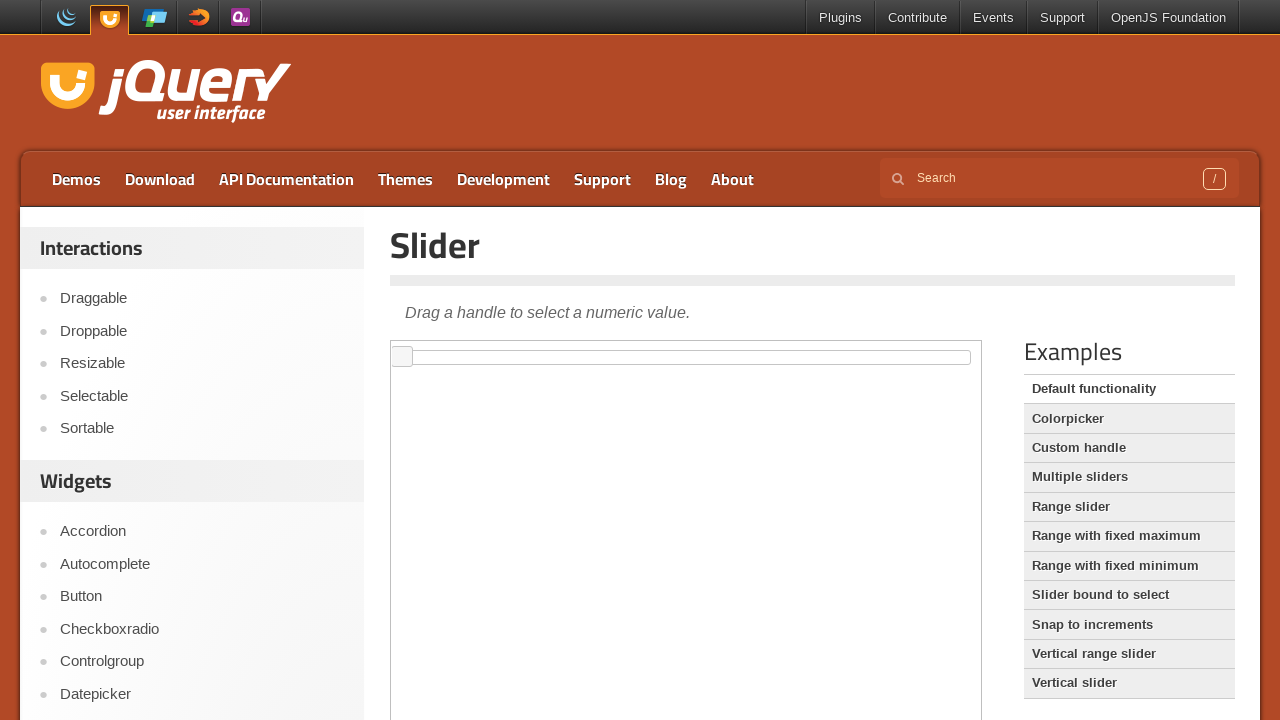

Located iframe containing jQuery UI slider
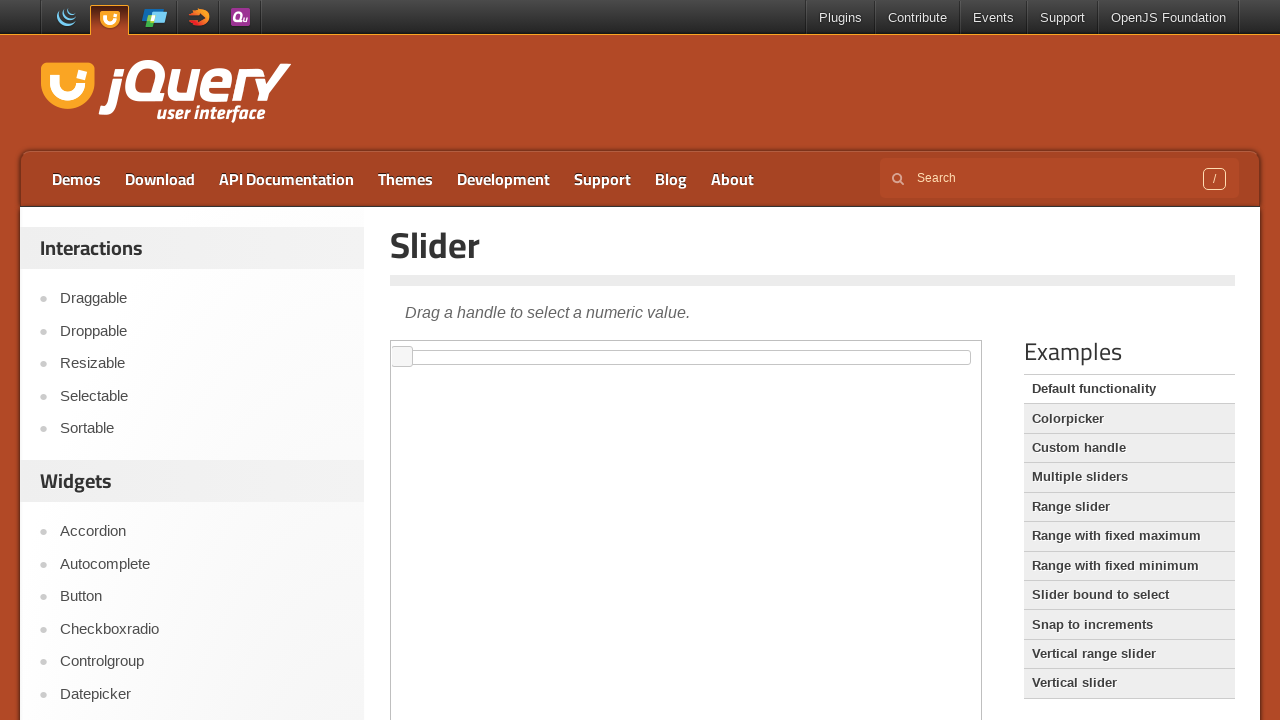

Located slider handle element
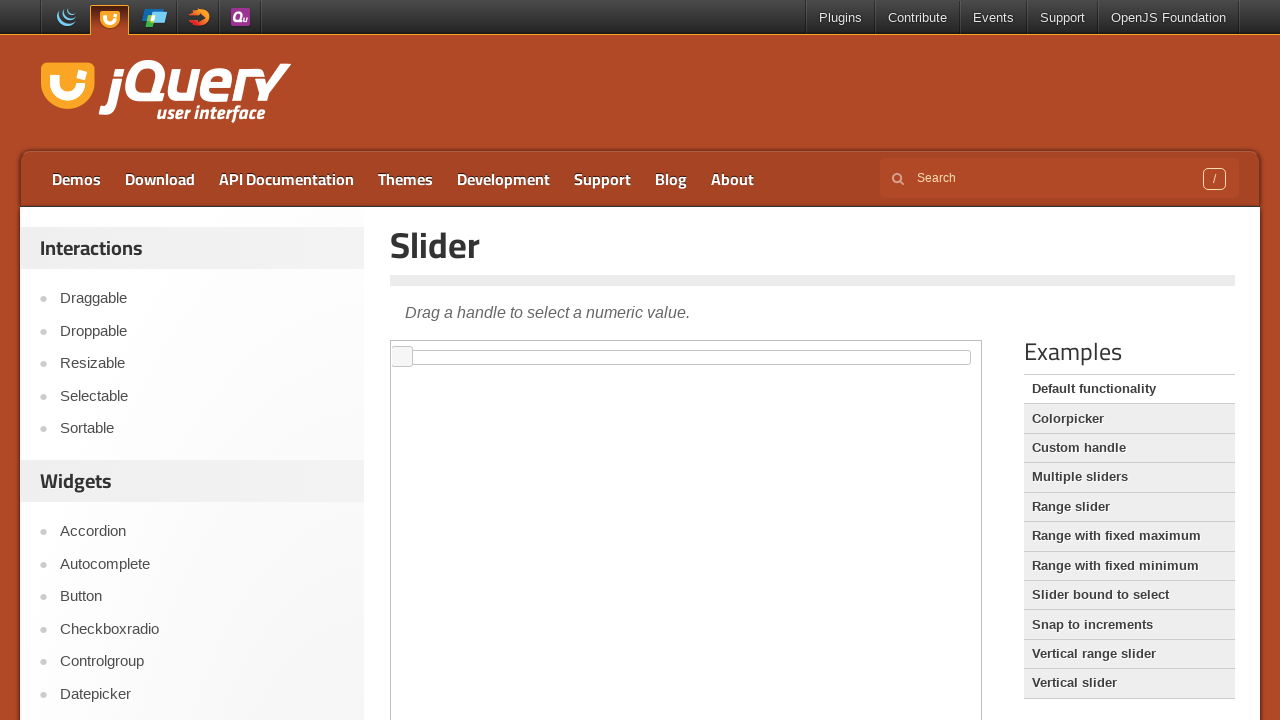

Retrieved slider handle bounding box for drag operation
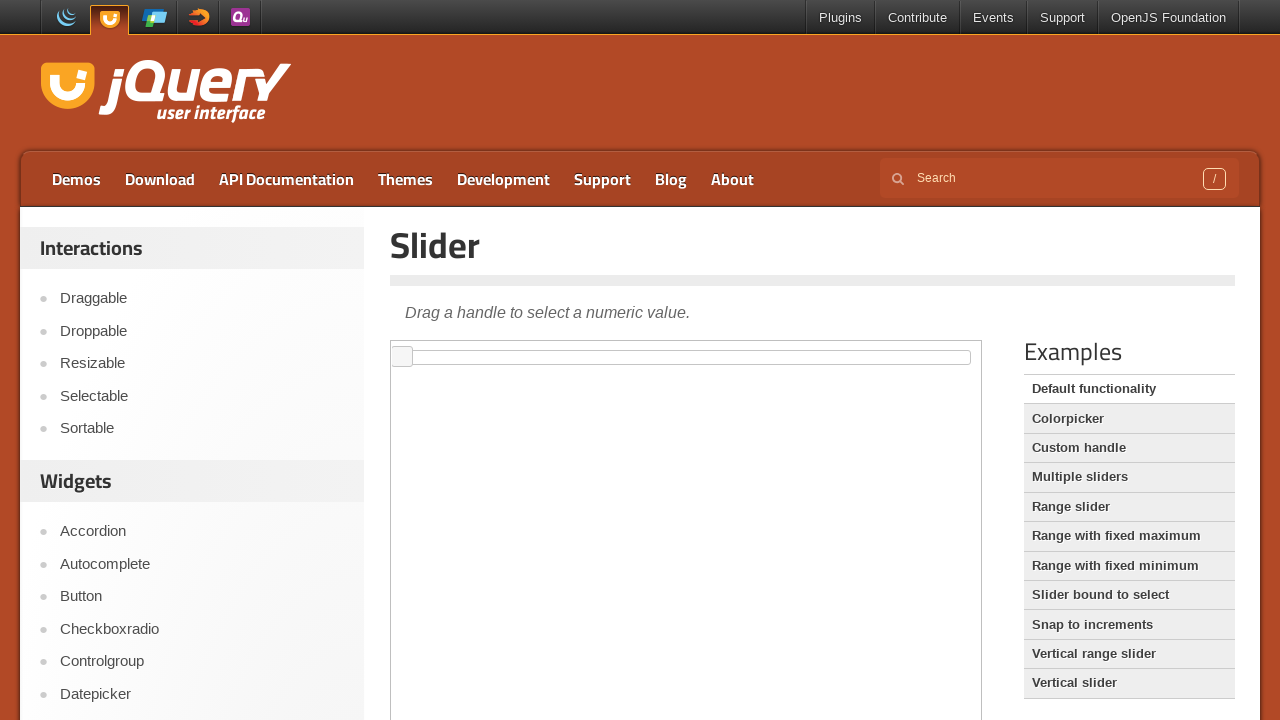

Moved mouse to center of slider handle at (402, 357)
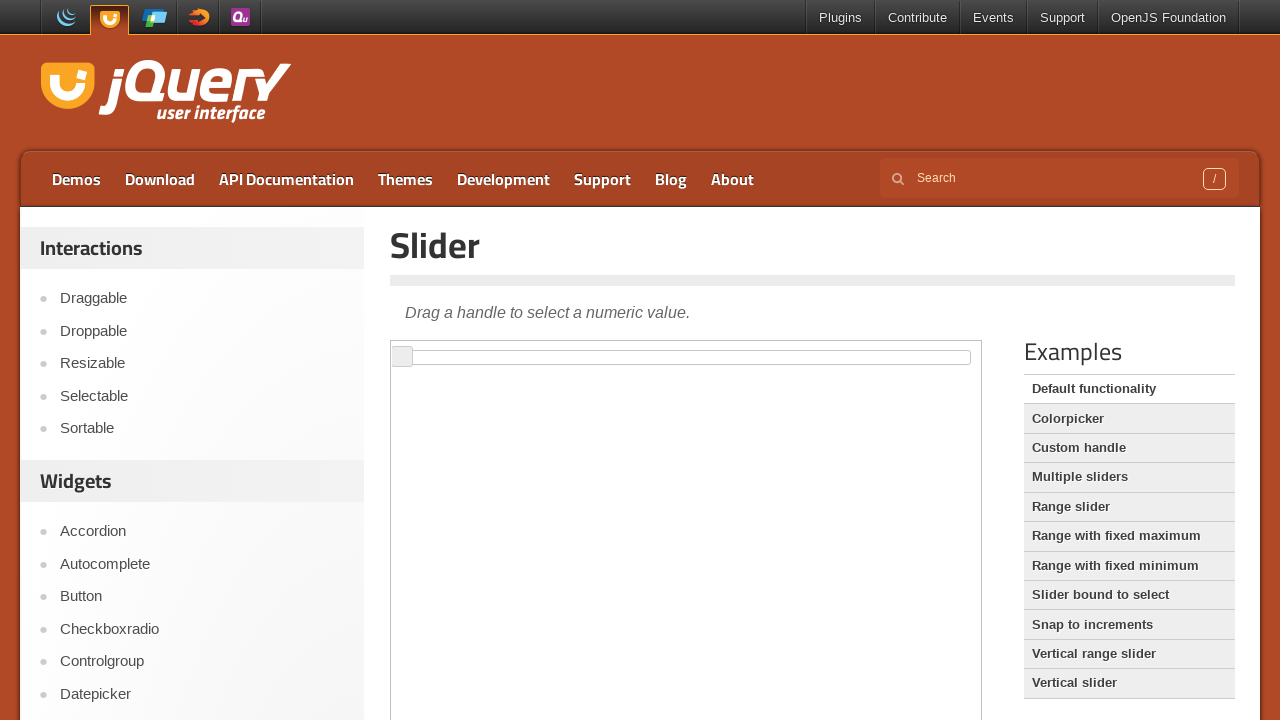

Pressed mouse button down on slider handle at (402, 357)
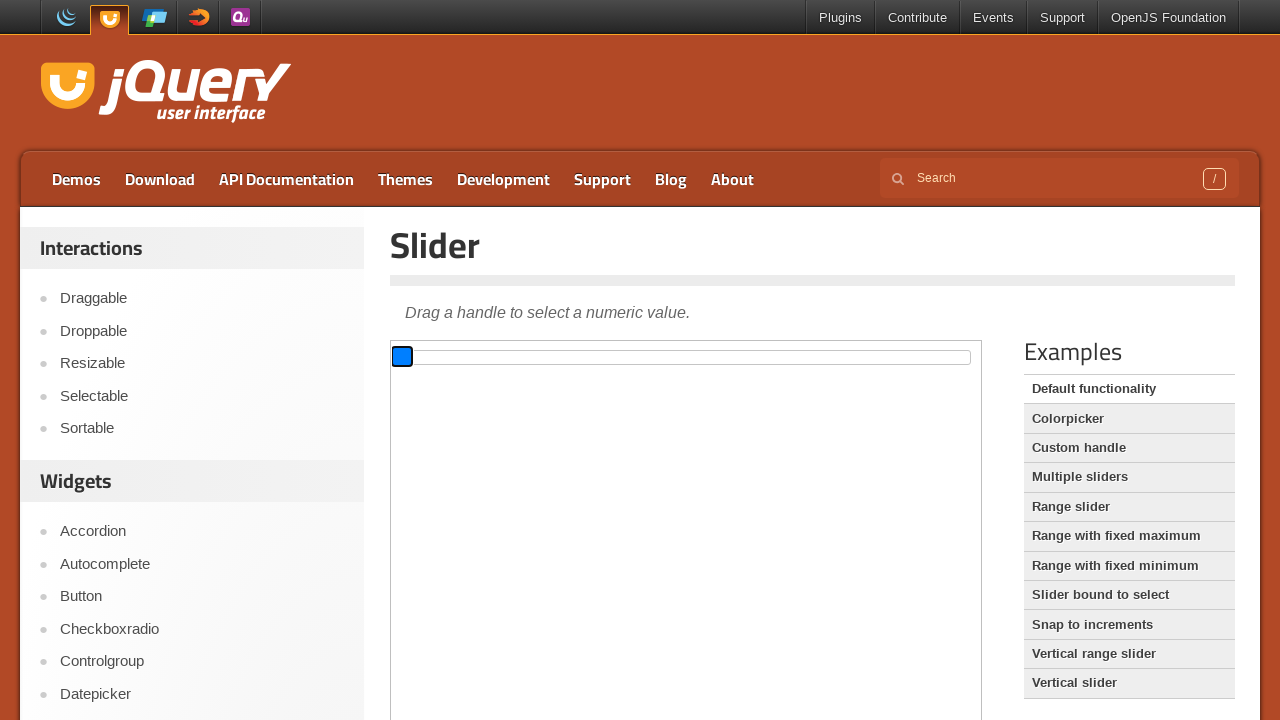

Dragged slider handle to the right by 90 pixels at (492, 357)
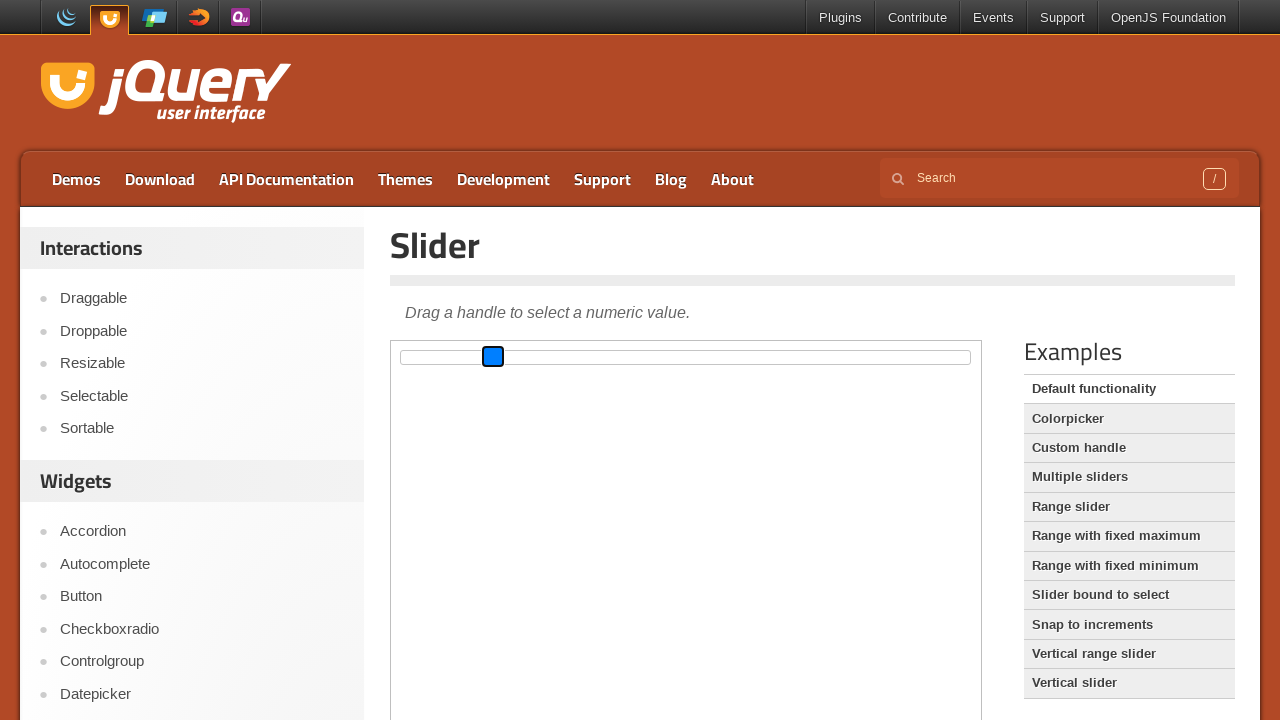

Released mouse button to complete rightward drag at (492, 357)
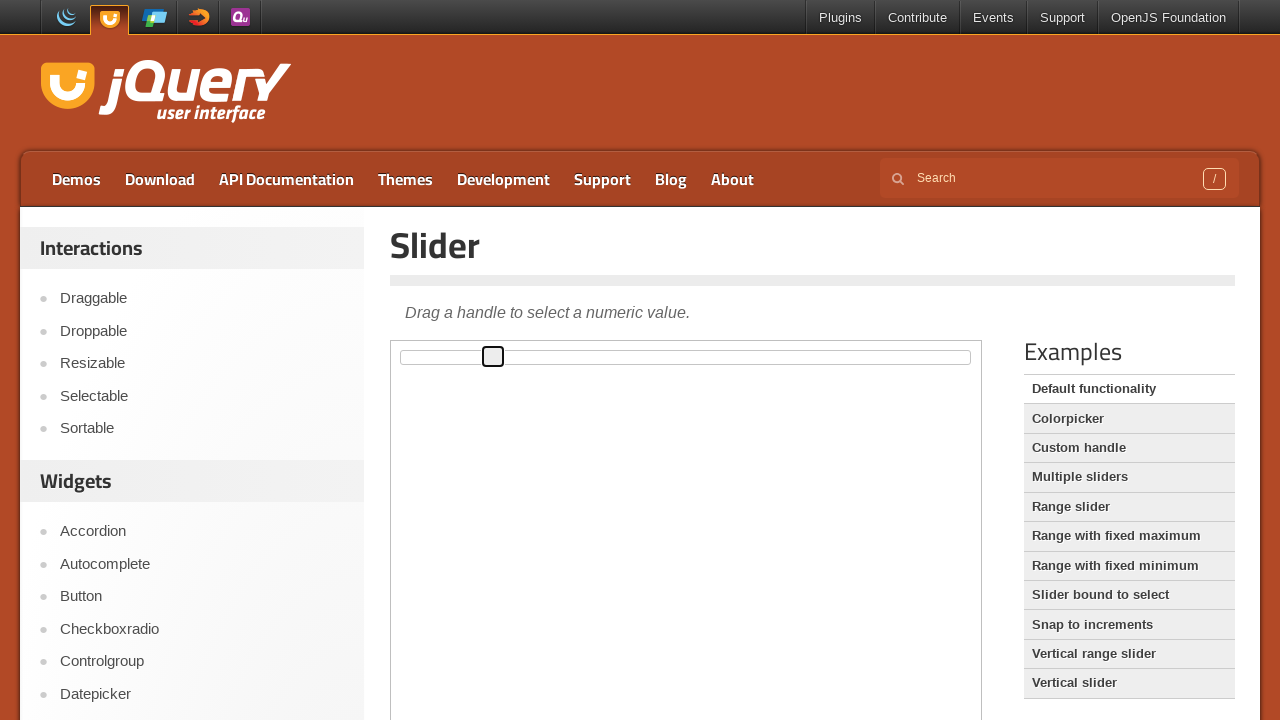

Waited 3 seconds for UI to settle
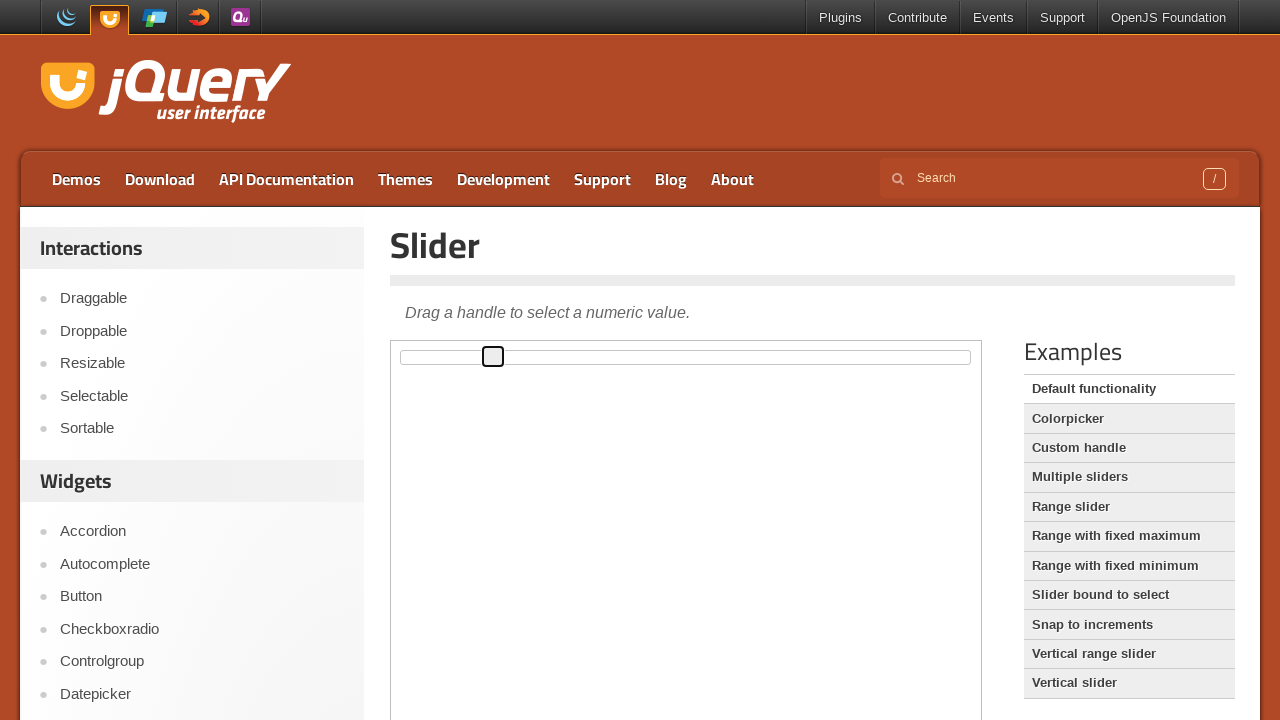

Moved mouse to slider handle at rightmost position at (492, 357)
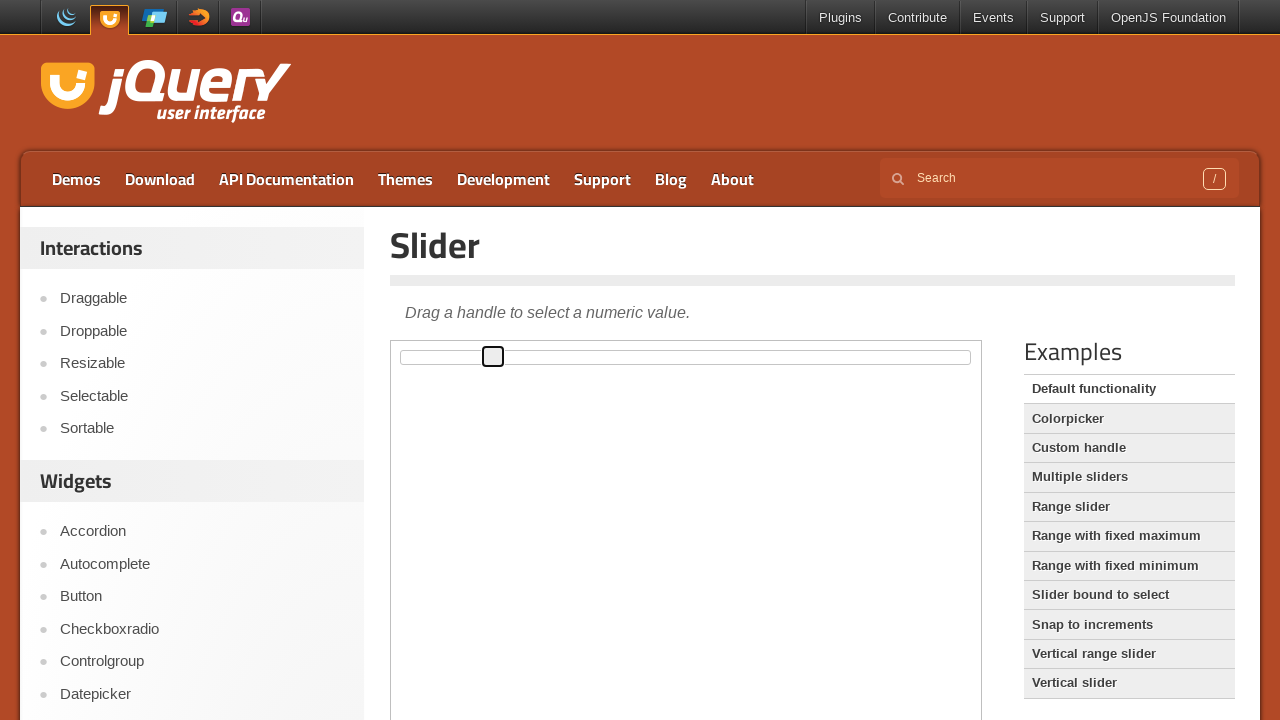

Pressed mouse button down on slider handle at (492, 357)
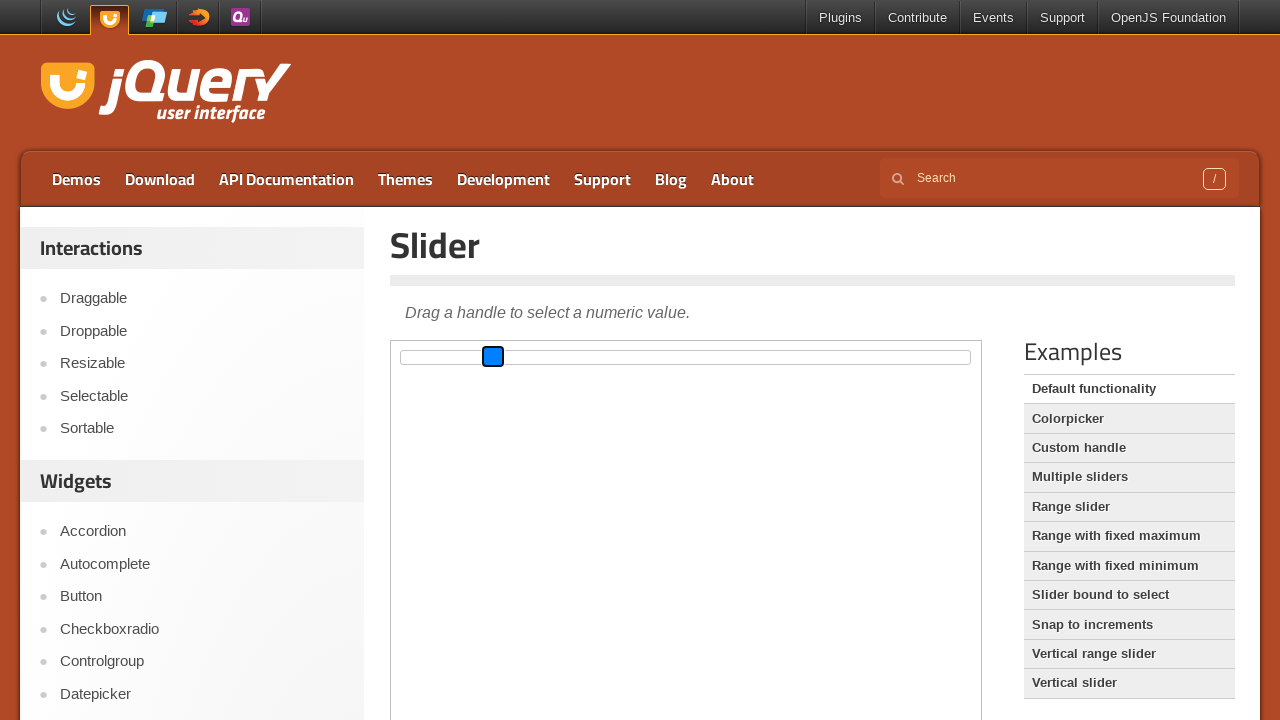

Dragged slider handle back to the left by 90 pixels at (402, 357)
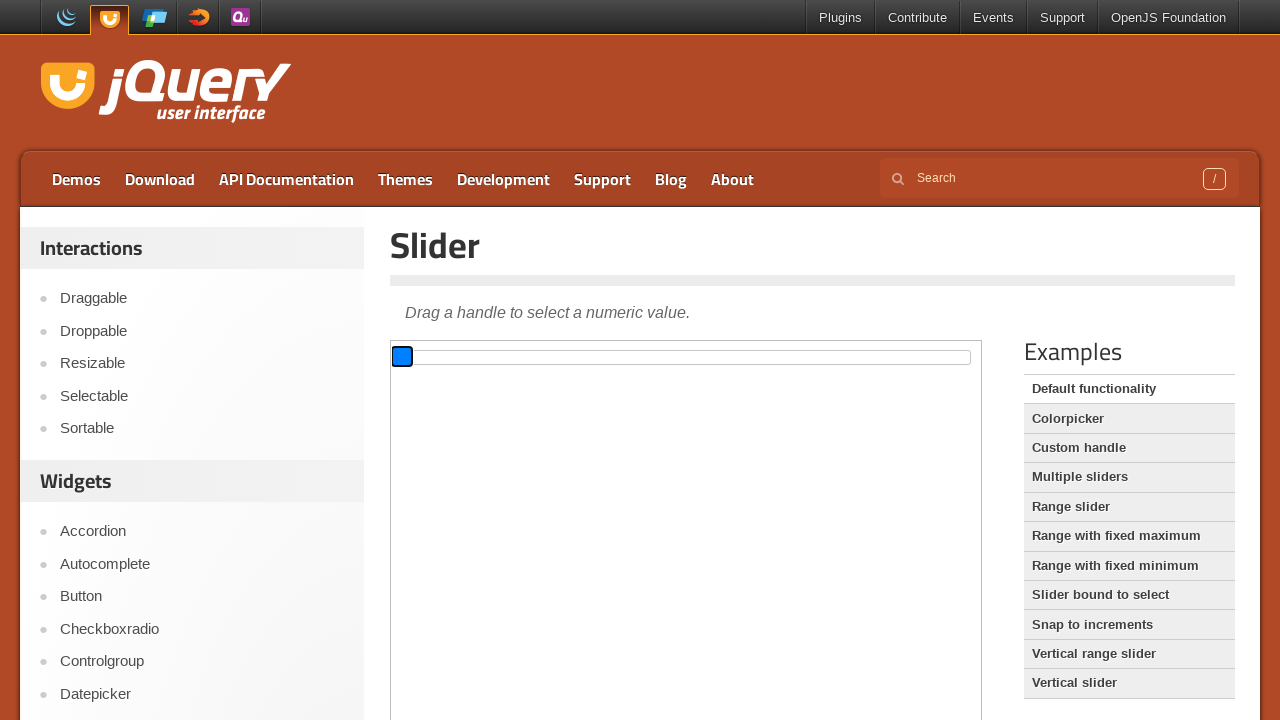

Released mouse button to complete leftward drag at (402, 357)
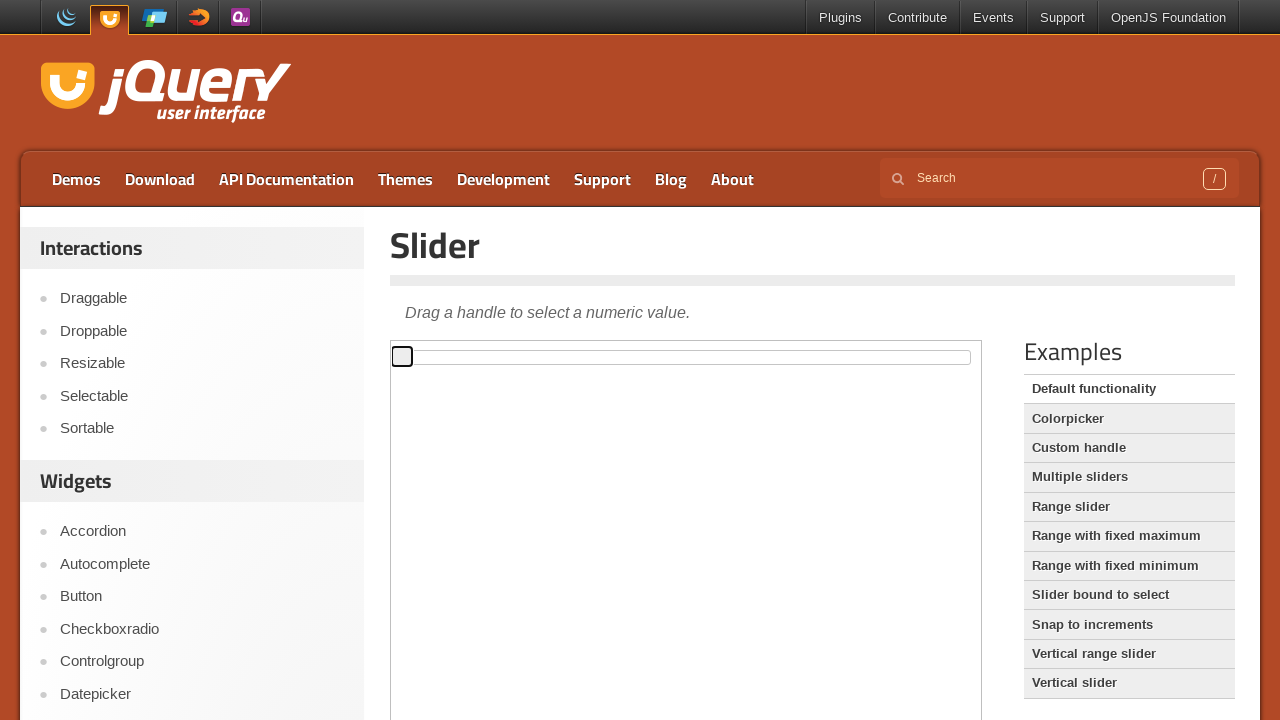

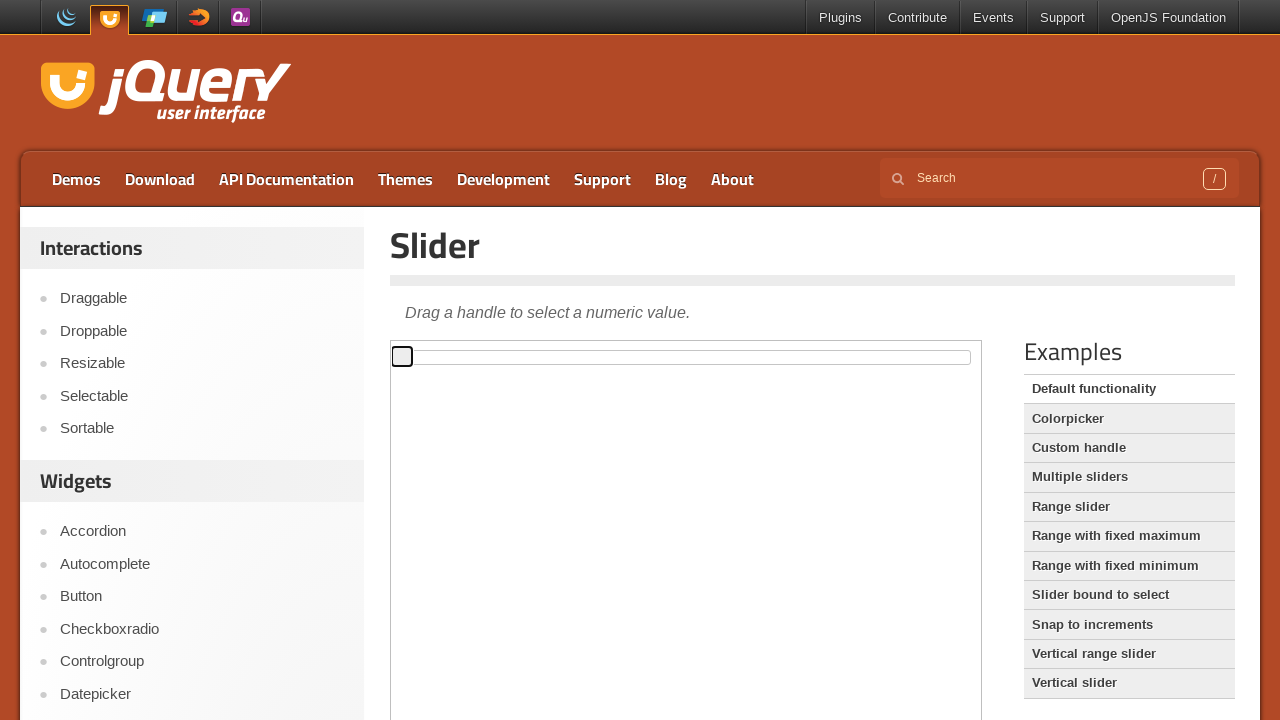